Tests search functionality on Farfetch by searching for designer brands in the search input field

Starting URL: https://www.farfetch.com/designers/women

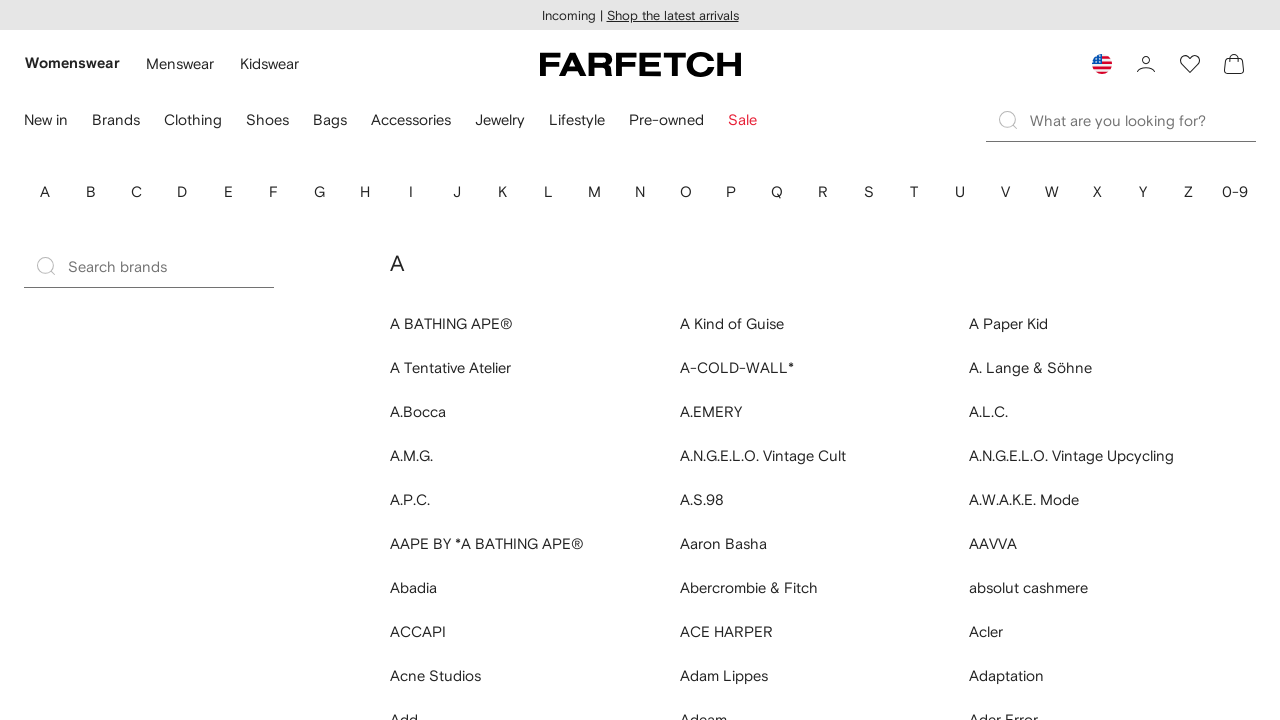

Filled search input with 'Valentino' on input[data-testid='search-input']
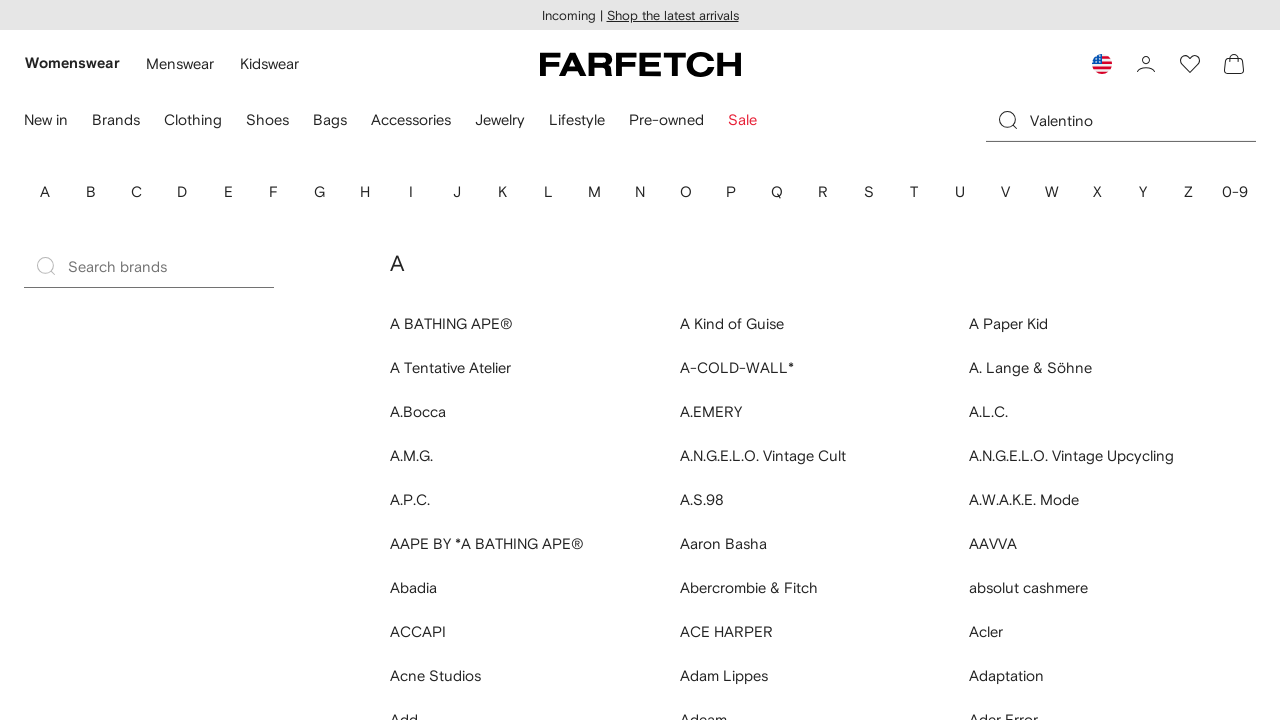

Clicked search input field for Valentino at (1143, 120) on input[data-testid='search-input']
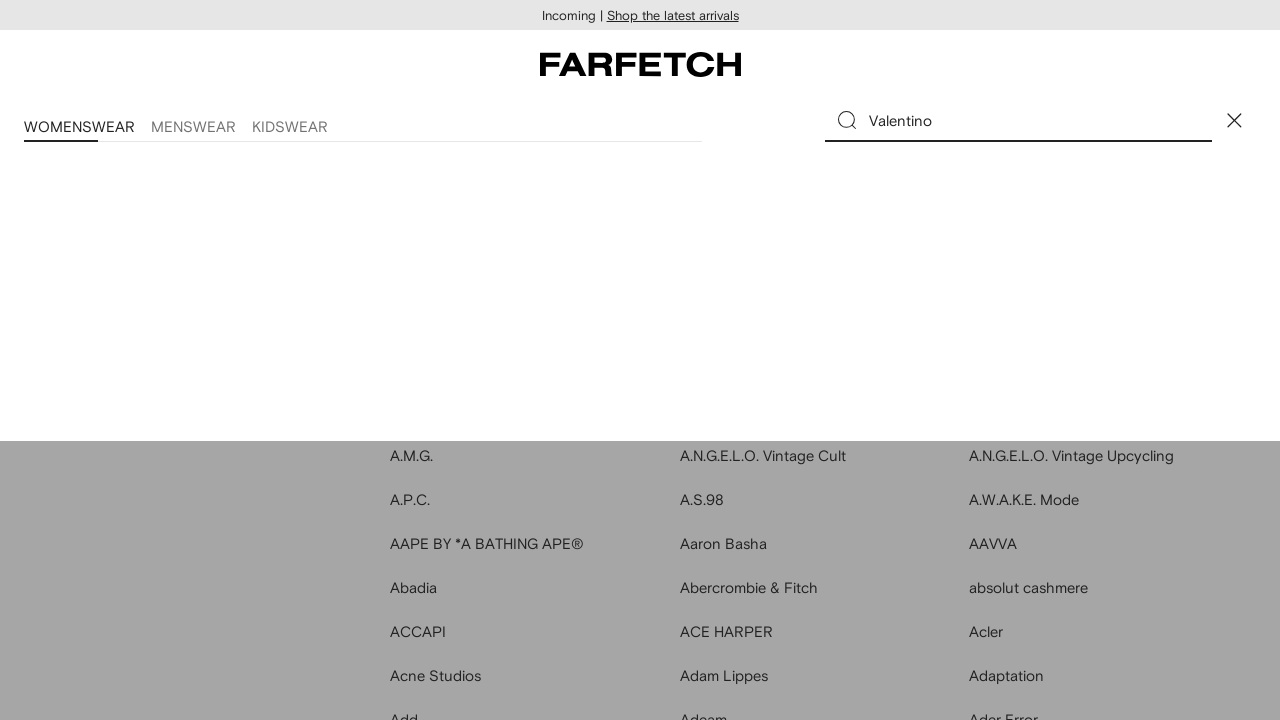

Navigated to women's items page
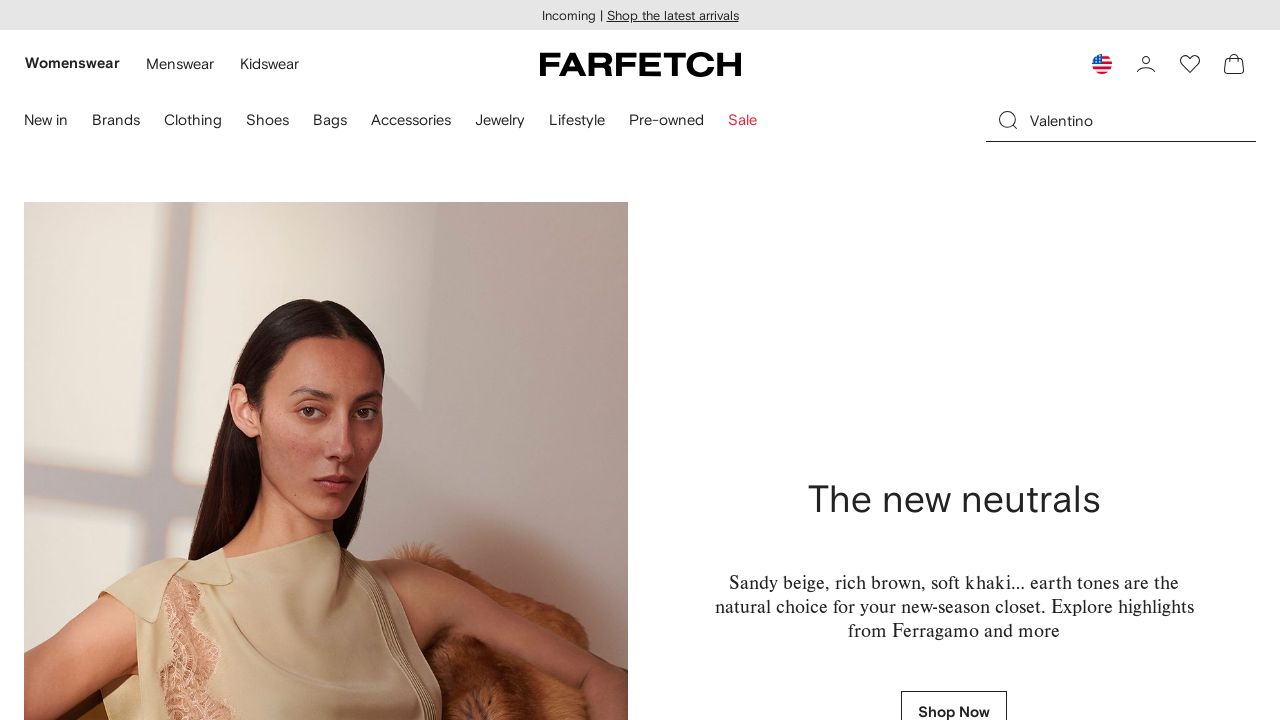

Filled search input with 'YSL Heels' on input[data-component='SearchInputControlled']
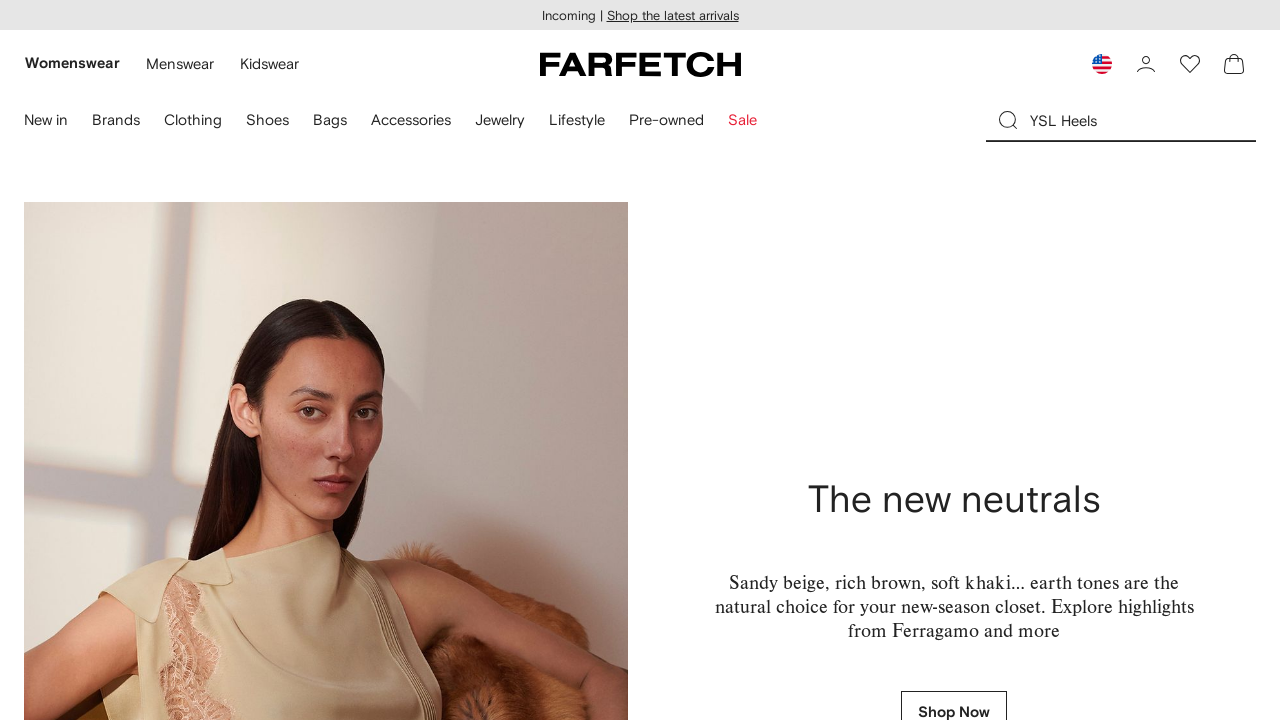

Clicked search input field for YSL Heels at (1143, 120) on input[data-testid='search-input']
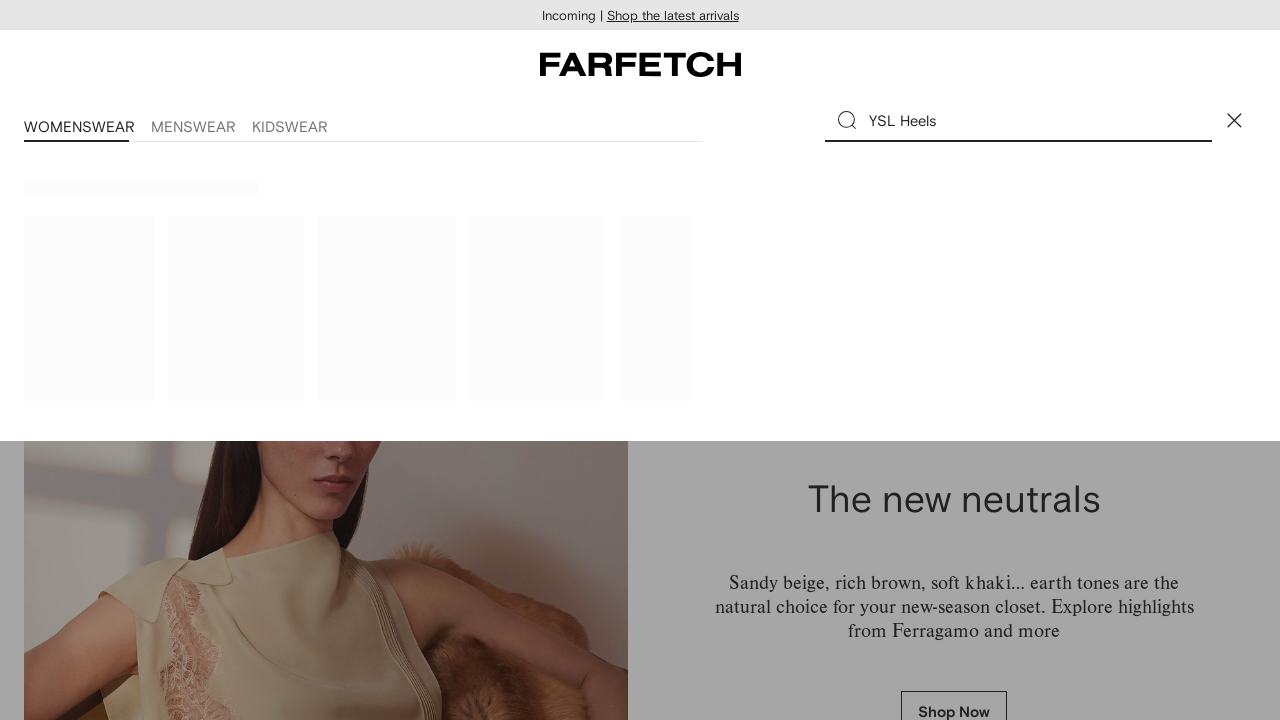

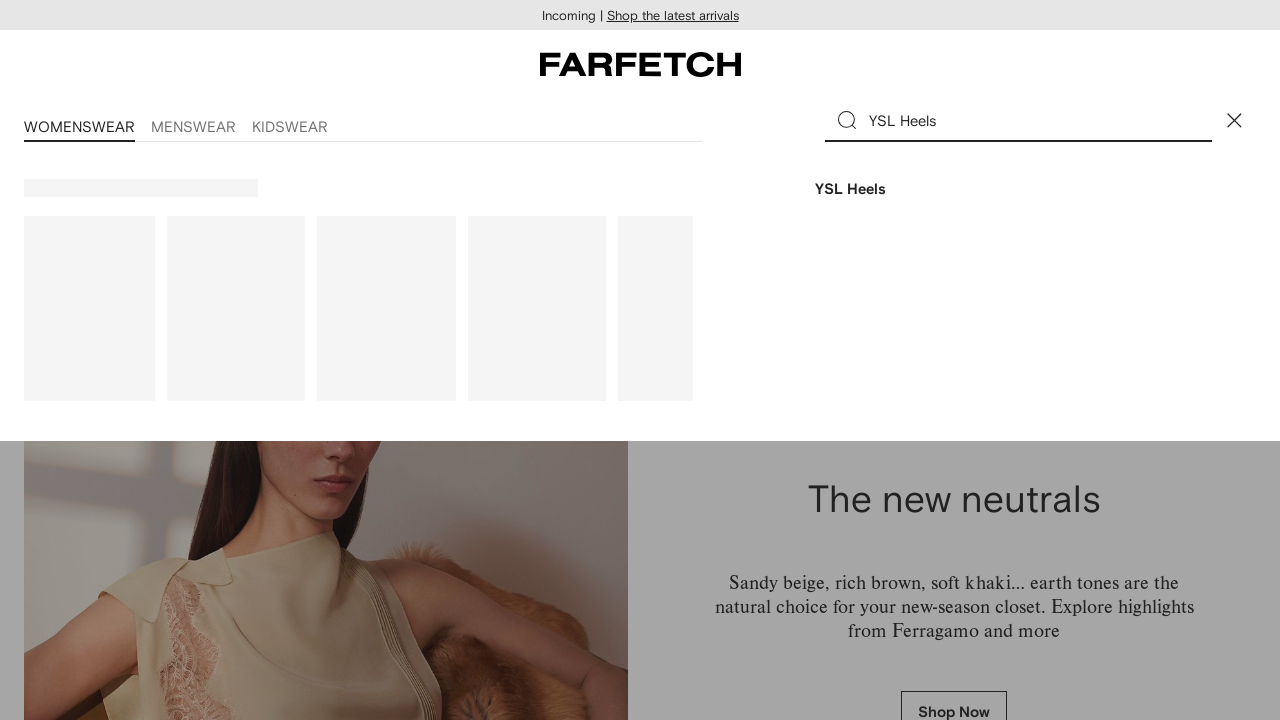